Tests jQuery UI custom dropdown by selecting an item from a number dropdown menu and verifying the selection is displayed

Starting URL: https://jqueryui.com/resources/demos/selectmenu/default.html

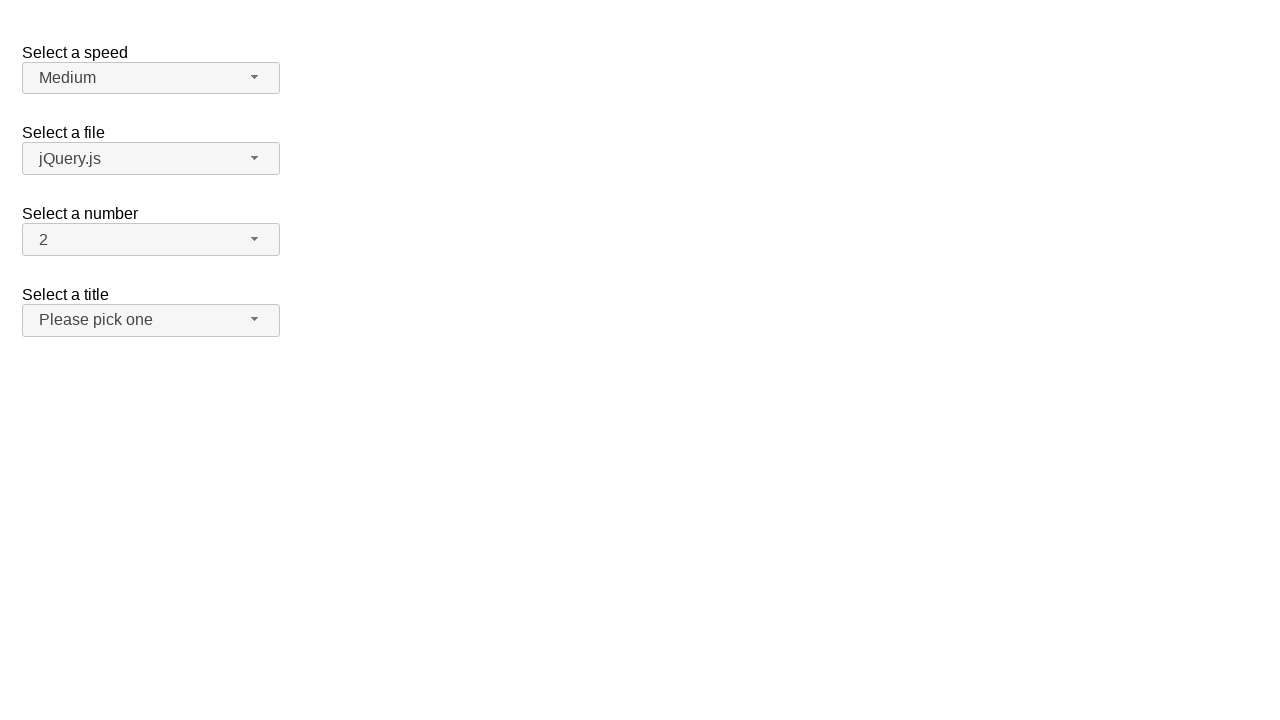

Clicked on the number dropdown button to open it at (151, 240) on xpath=//span[@id='number-button']
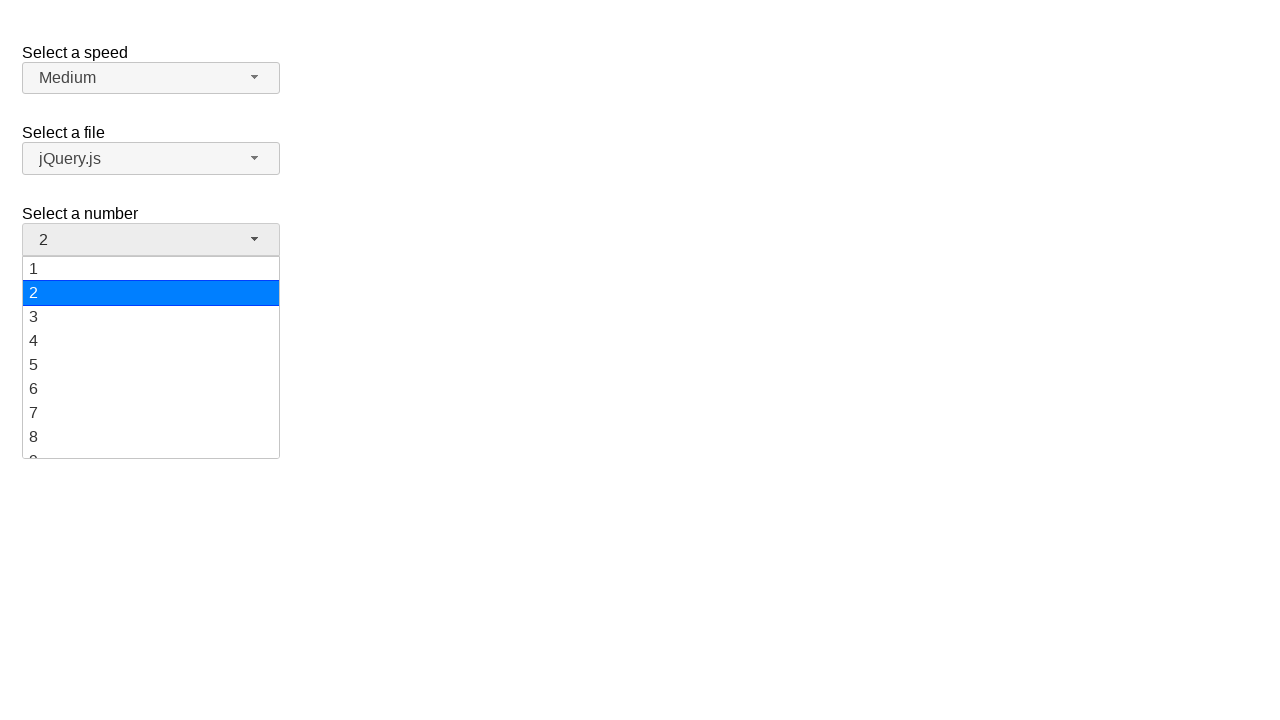

Dropdown menu items loaded and became visible
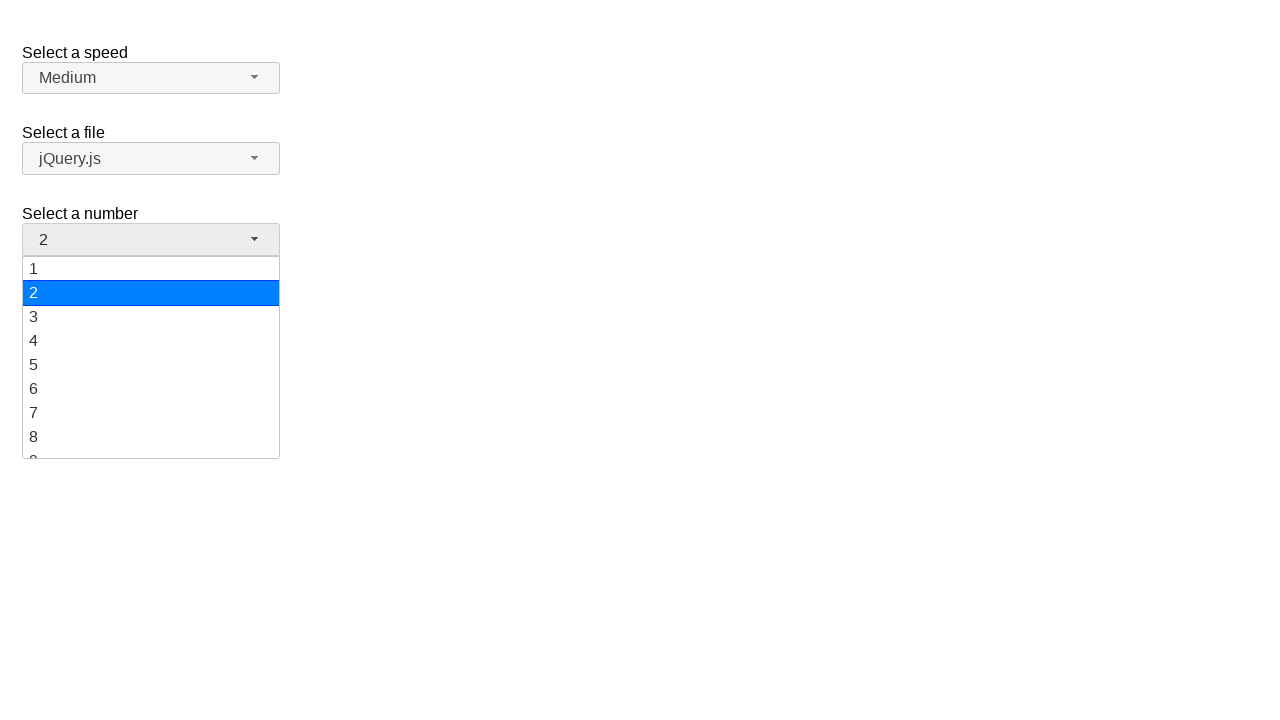

Selected item '18' from the dropdown menu at (151, 421) on xpath=//ul[@id='number-menu']/li/div[text()='18']
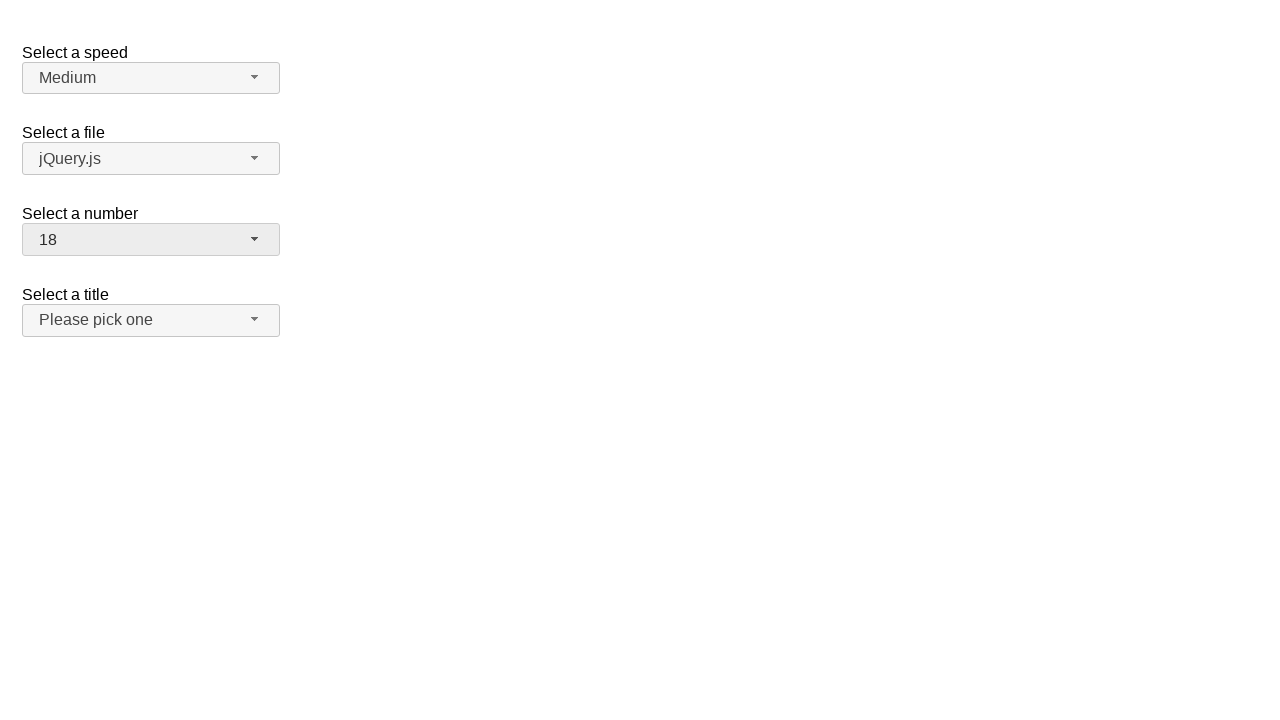

Verified that '18' is now displayed as the selected value in the dropdown
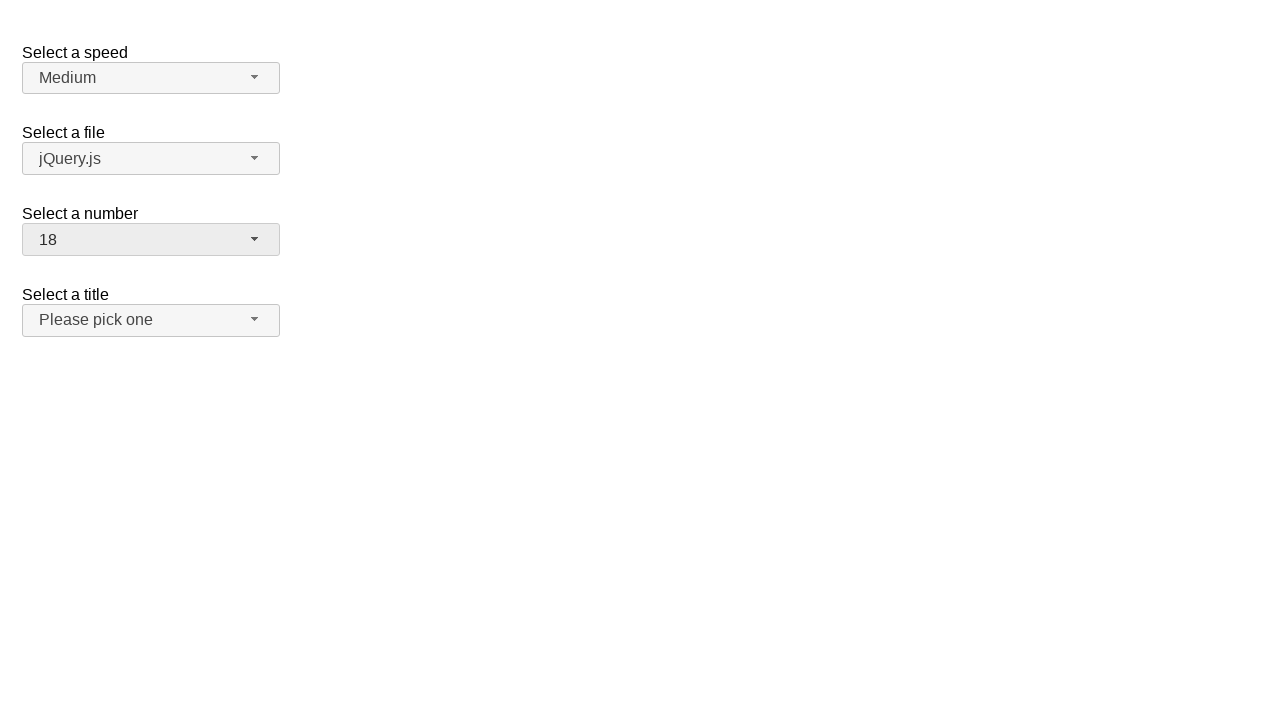

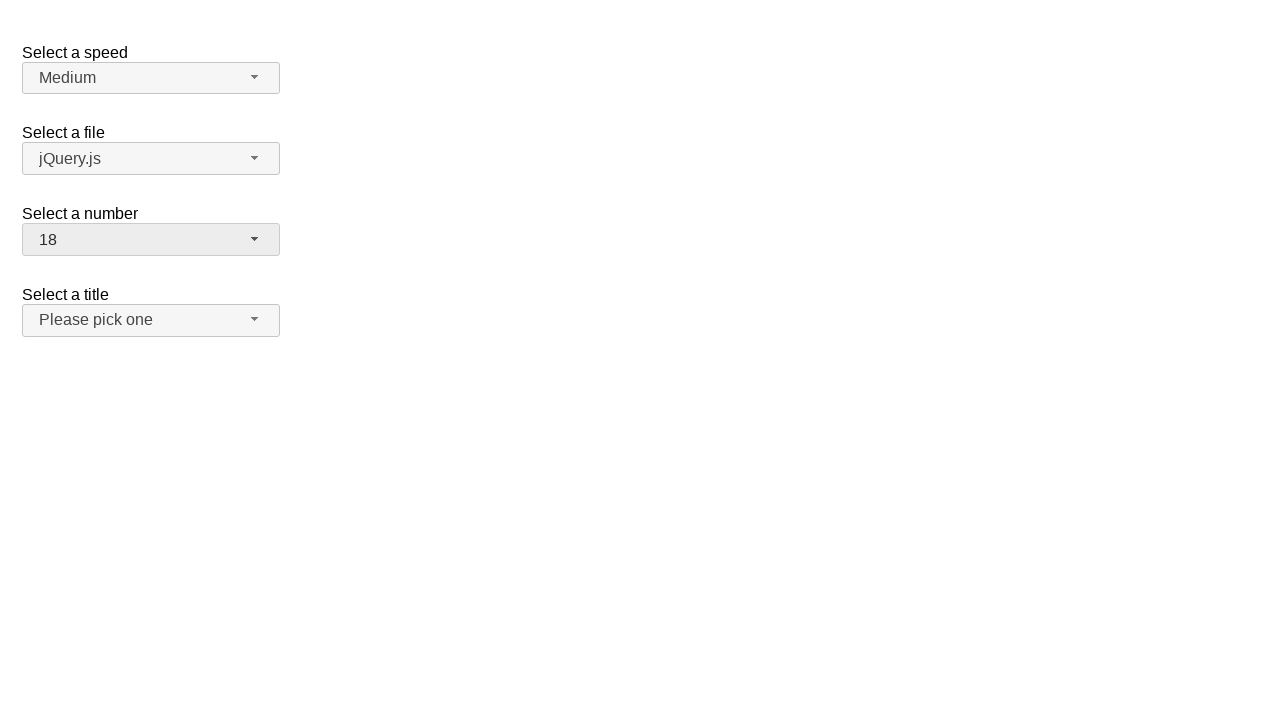